Tests alert popup functionality by entering a name in an input field, clicking a button to trigger an alert, and accepting the alert dialog

Starting URL: https://rahulshettyacademy.com/AutomationPractice/

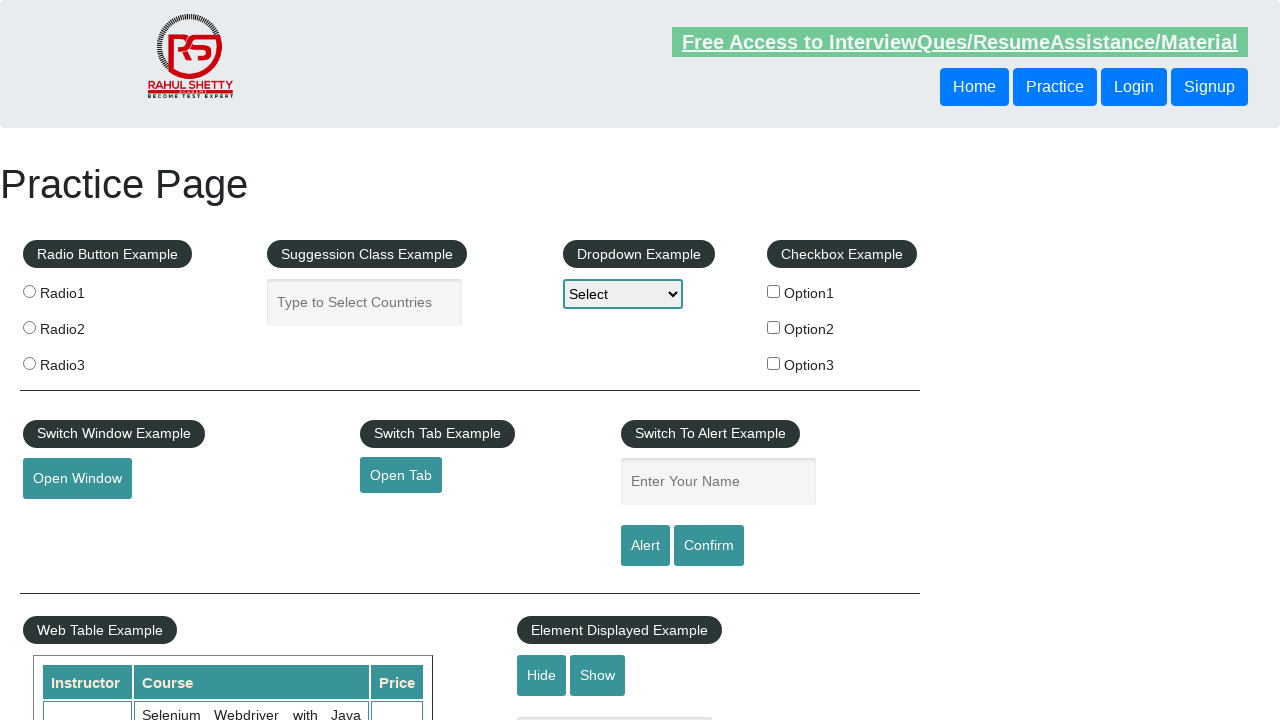

Filled name input field with 'Dan' on #name
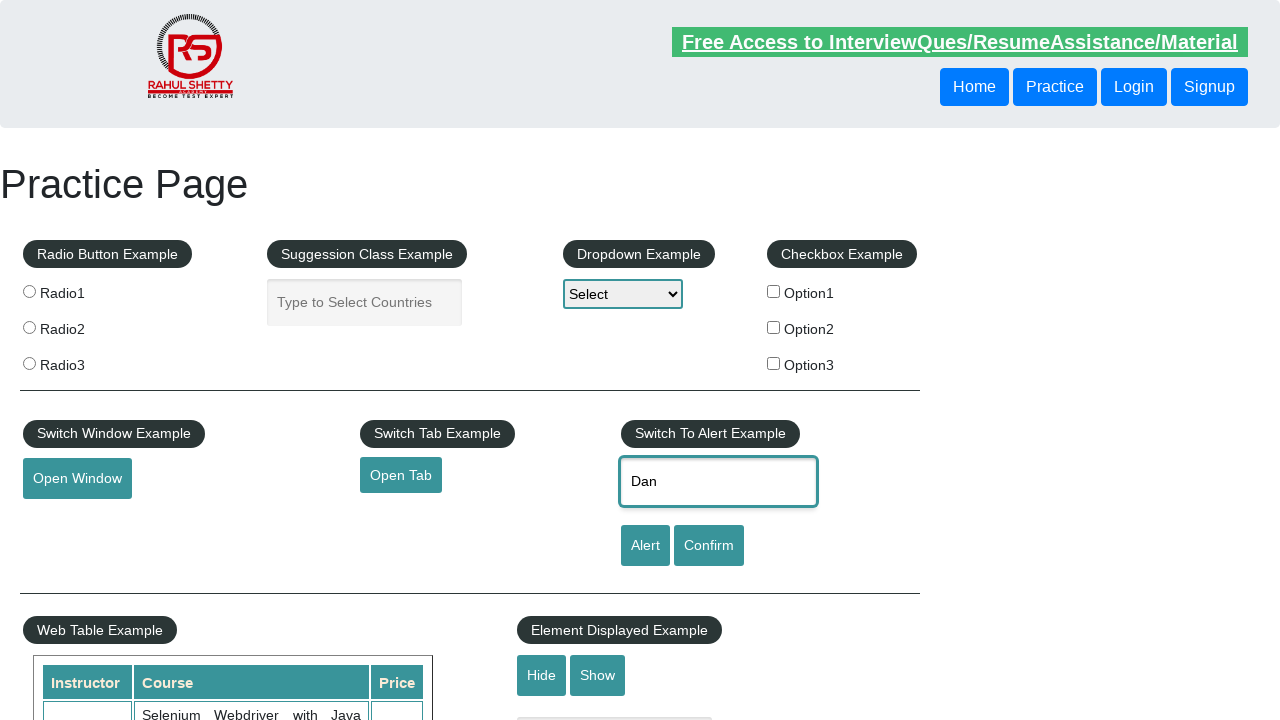

Clicked alert button to trigger popup at (645, 546) on #alertbtn
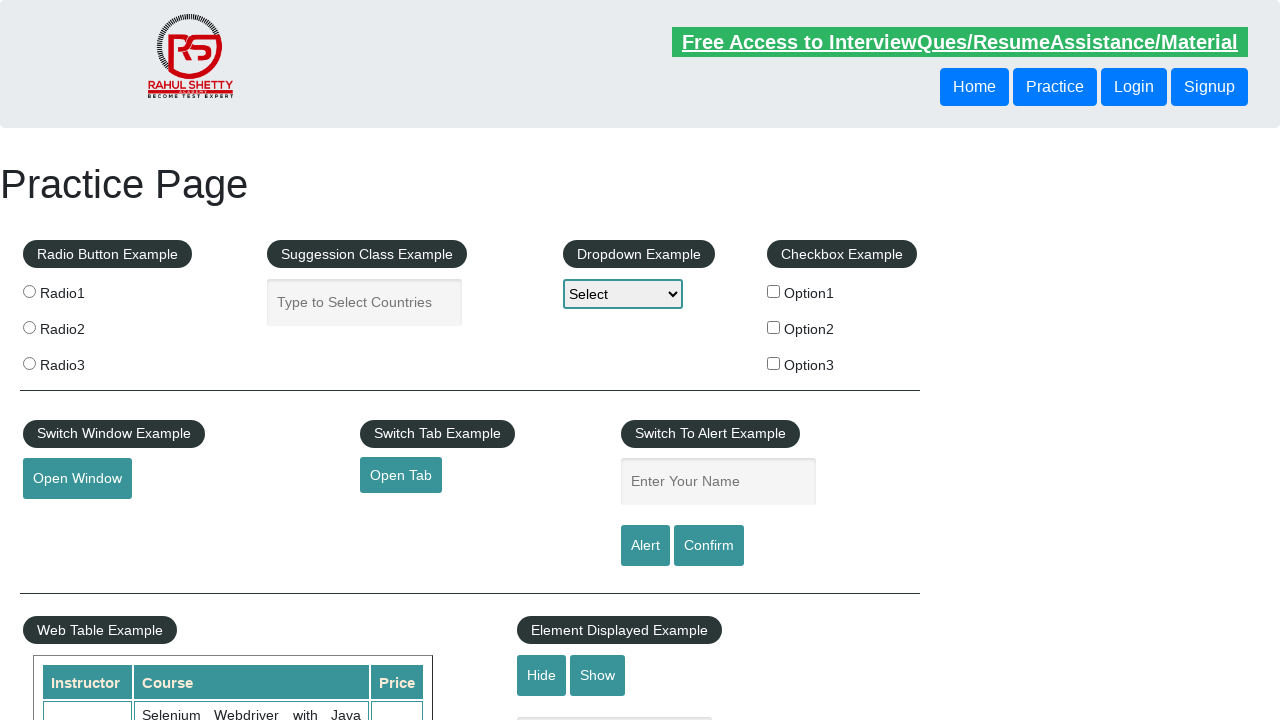

Set up dialog handler to accept alerts
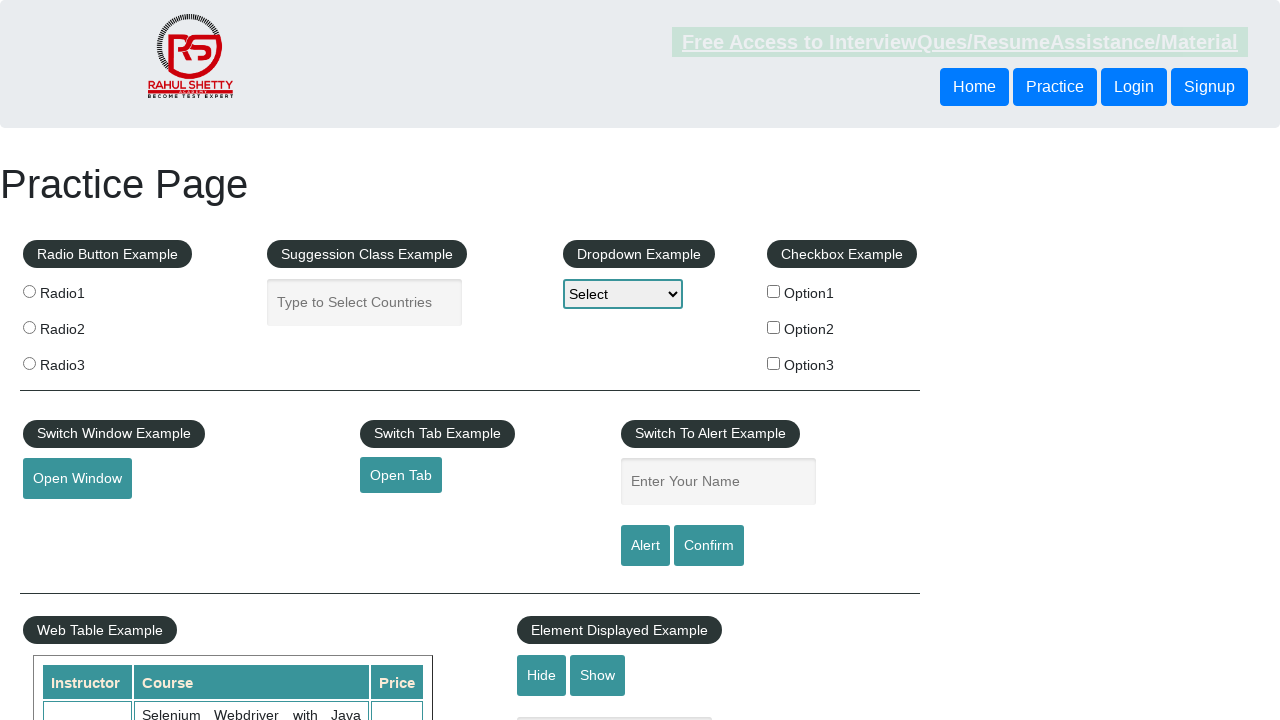

Set up alternative dialog handler with message logging
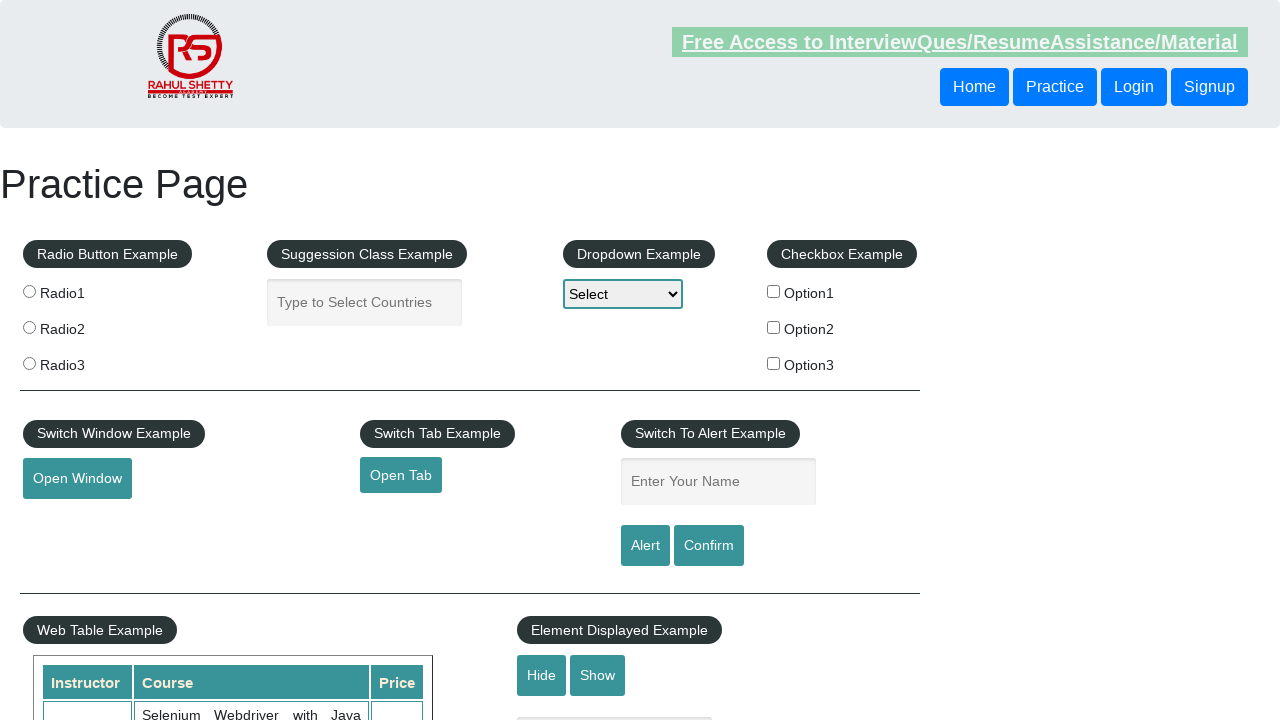

Filled name input field with 'Marcus' on #name
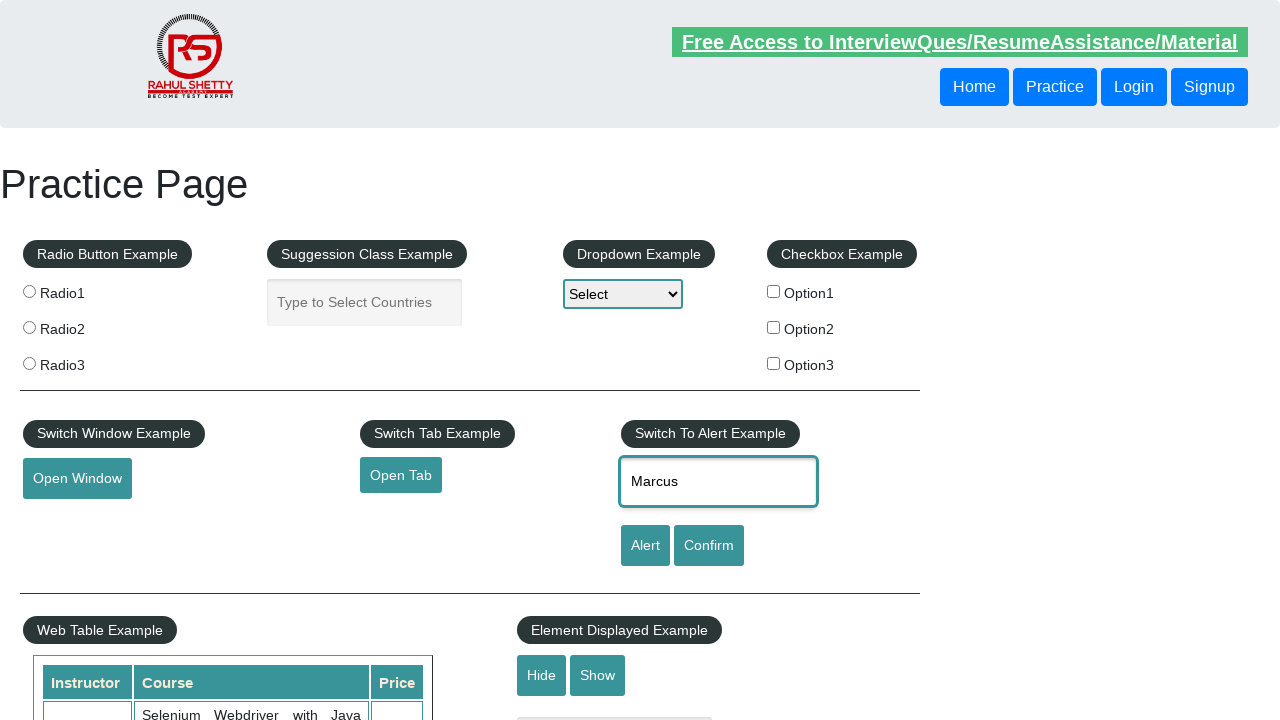

Clicked alert button to trigger alert dialog with handler in place at (645, 546) on #alertbtn
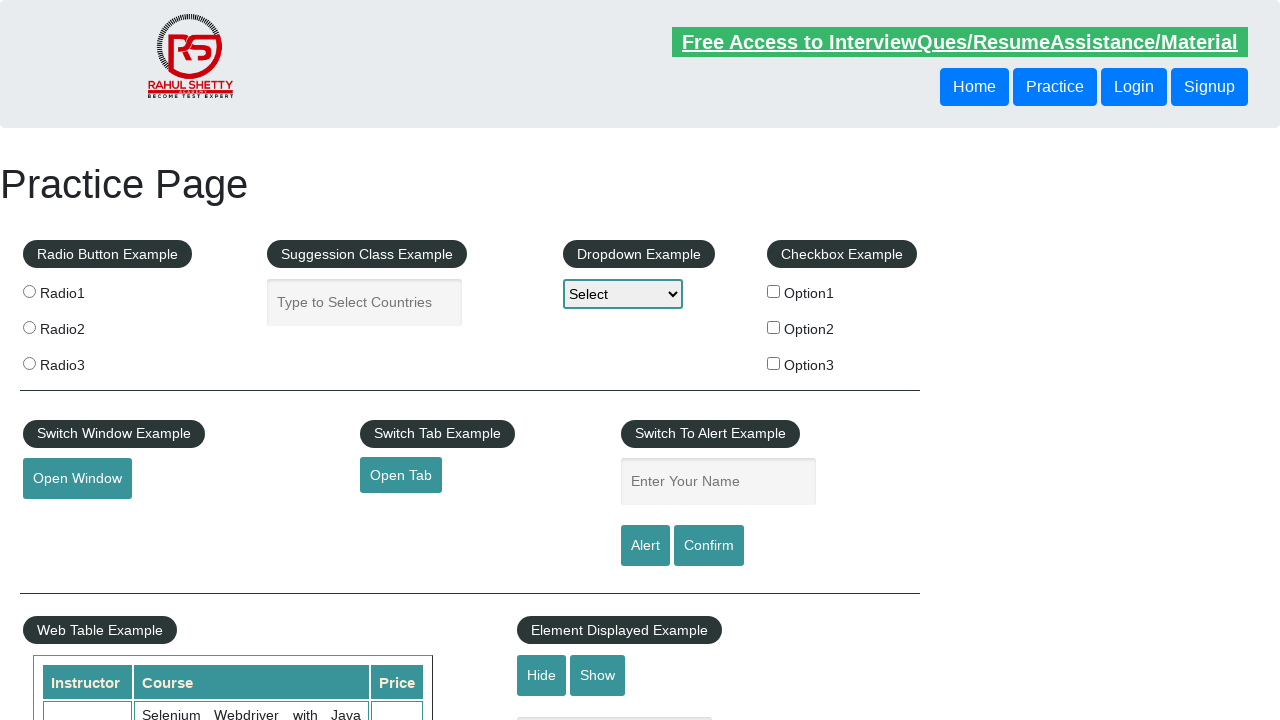

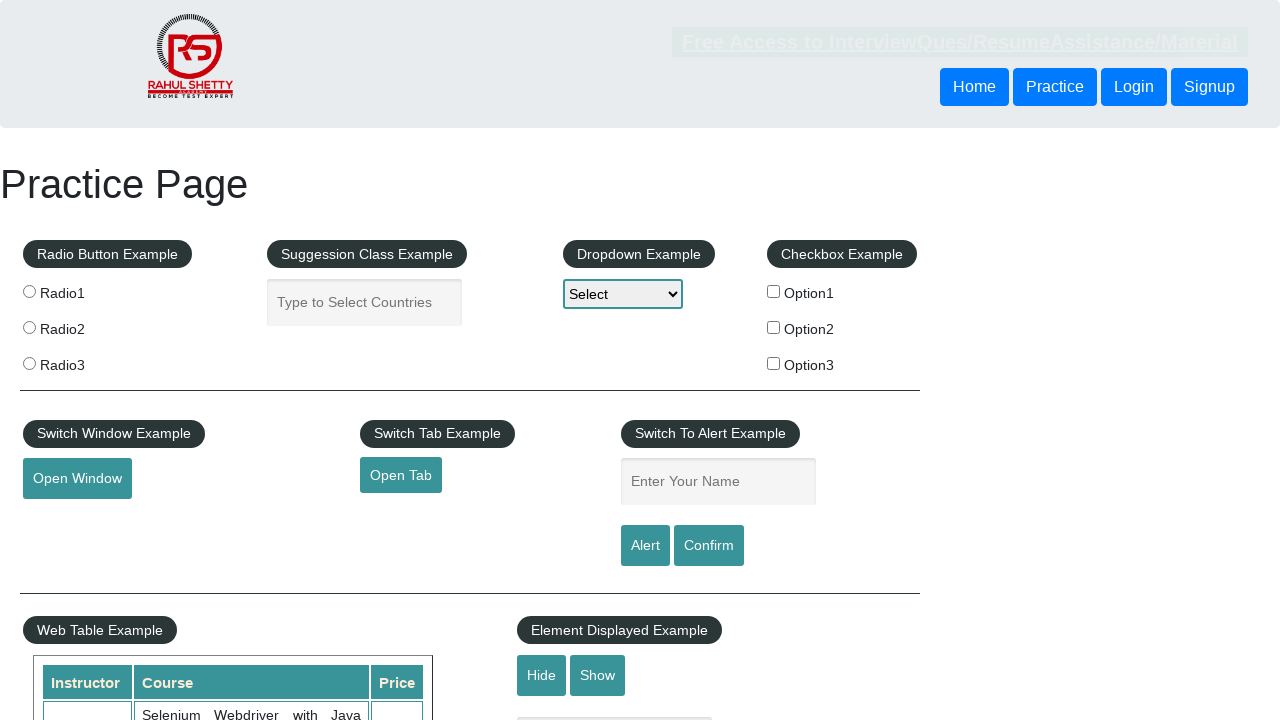